Tests drag and drop functionality by dragging element A to element B's position

Starting URL: https://the-internet.herokuapp.com/drag_and_drop

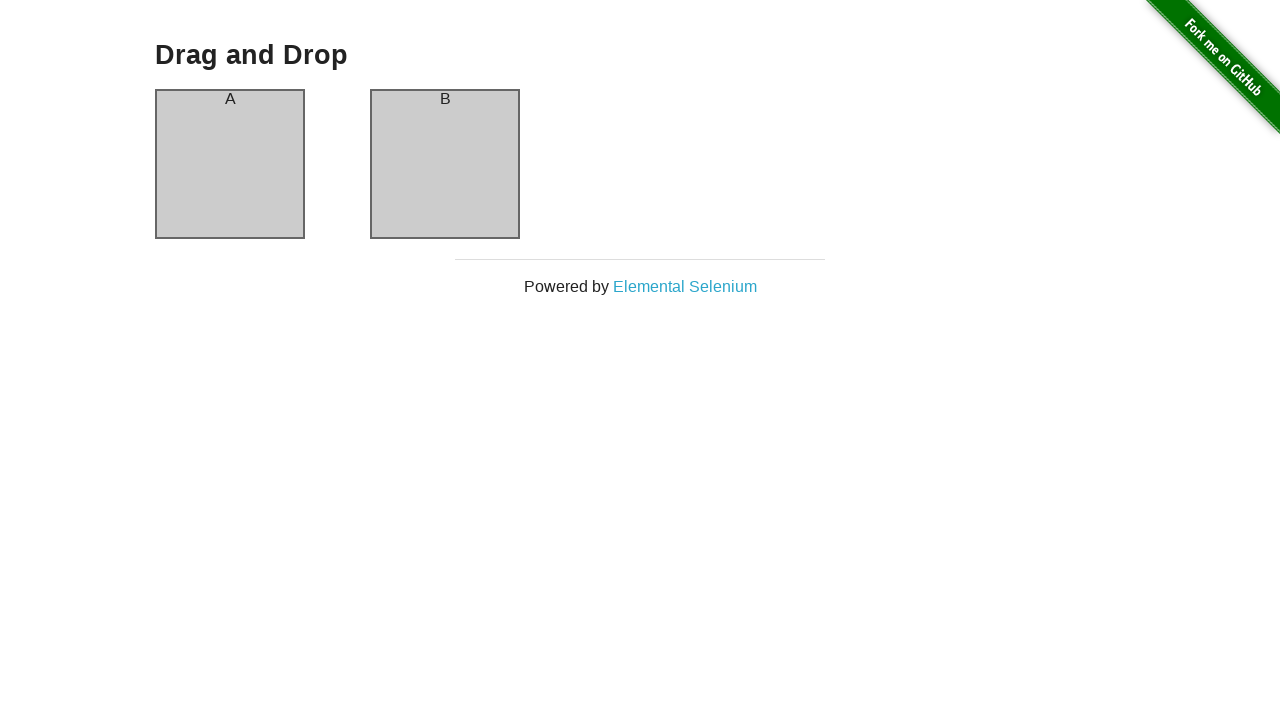

Located source element (column A)
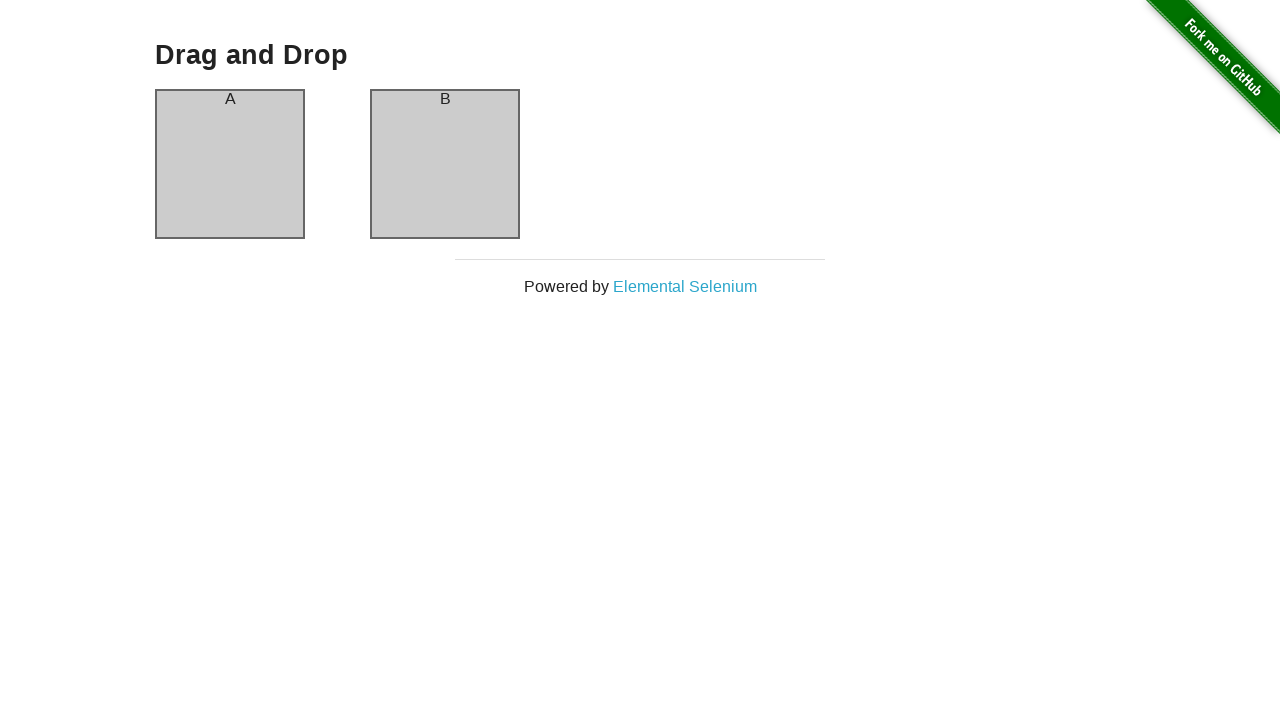

Located destination element (column B)
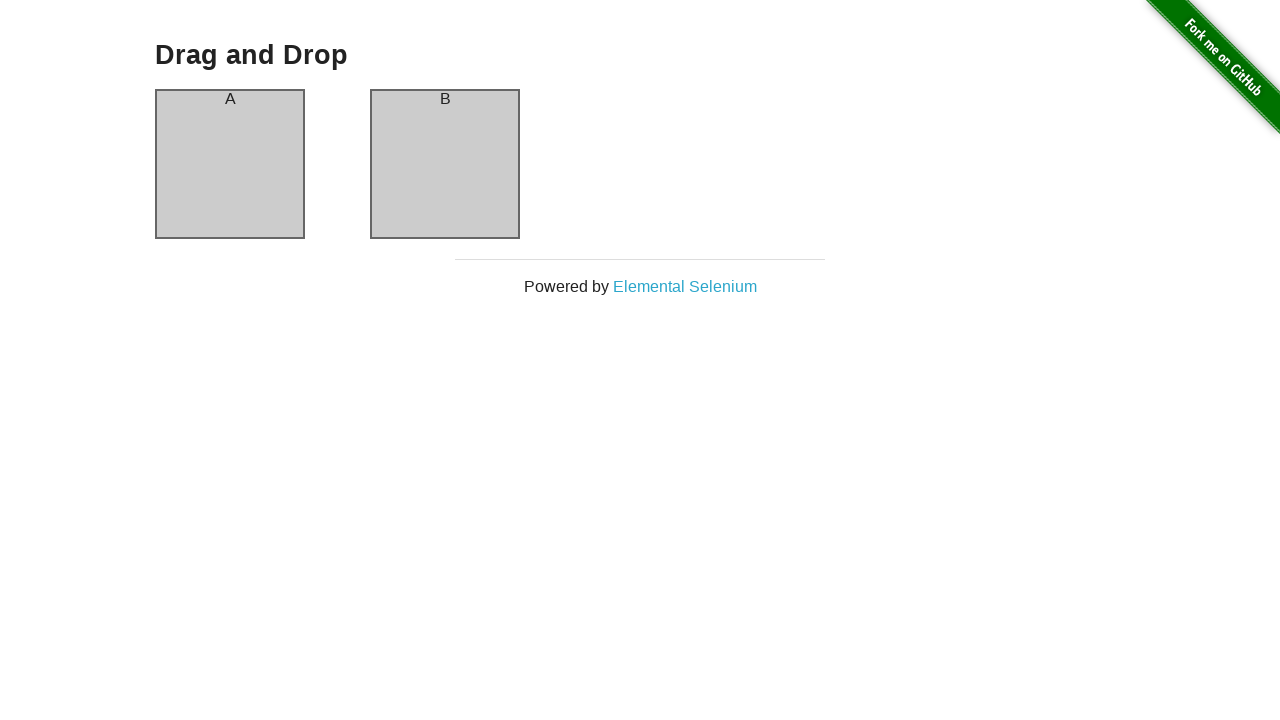

Dragged column A to column B position at (445, 164)
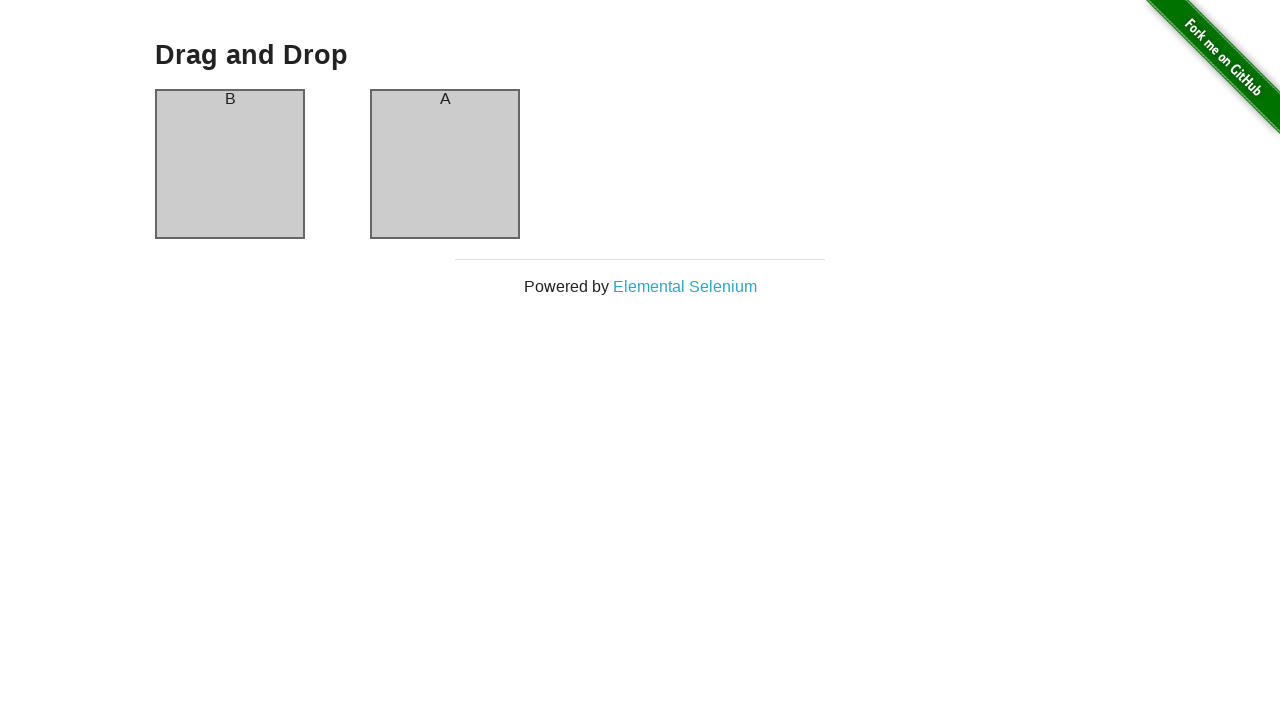

Waited 1000ms for drag and drop operation to complete
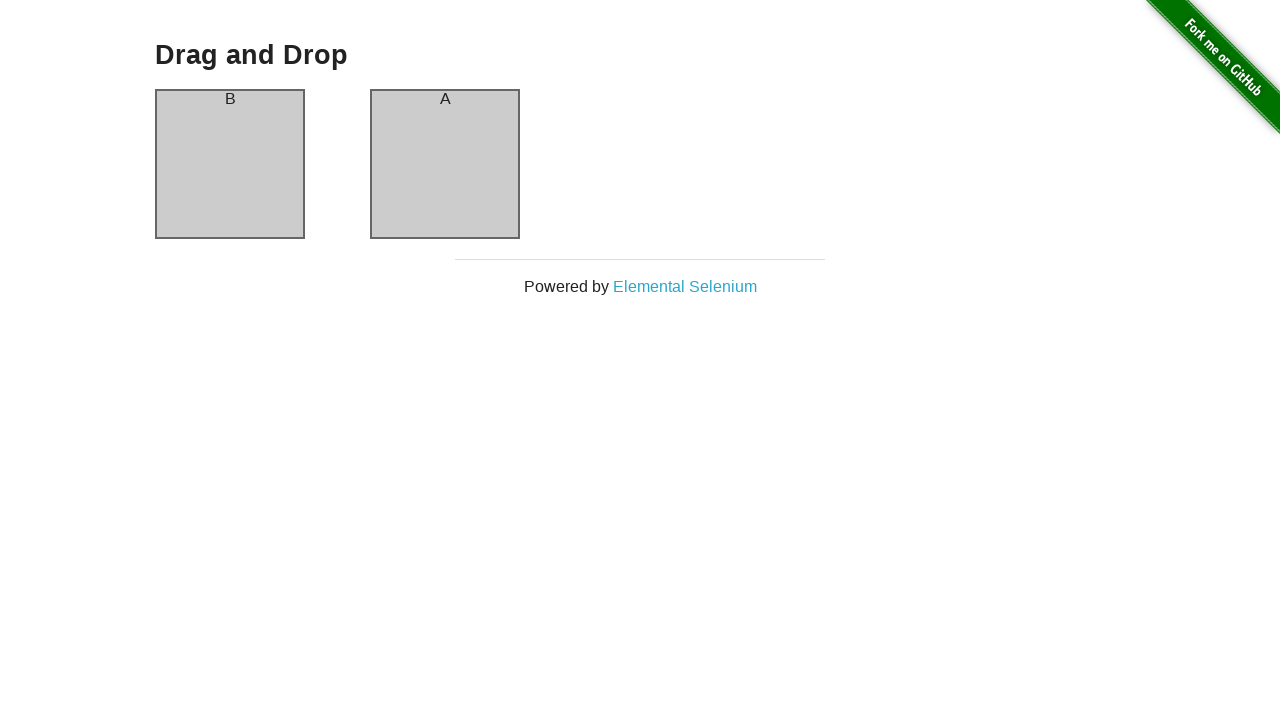

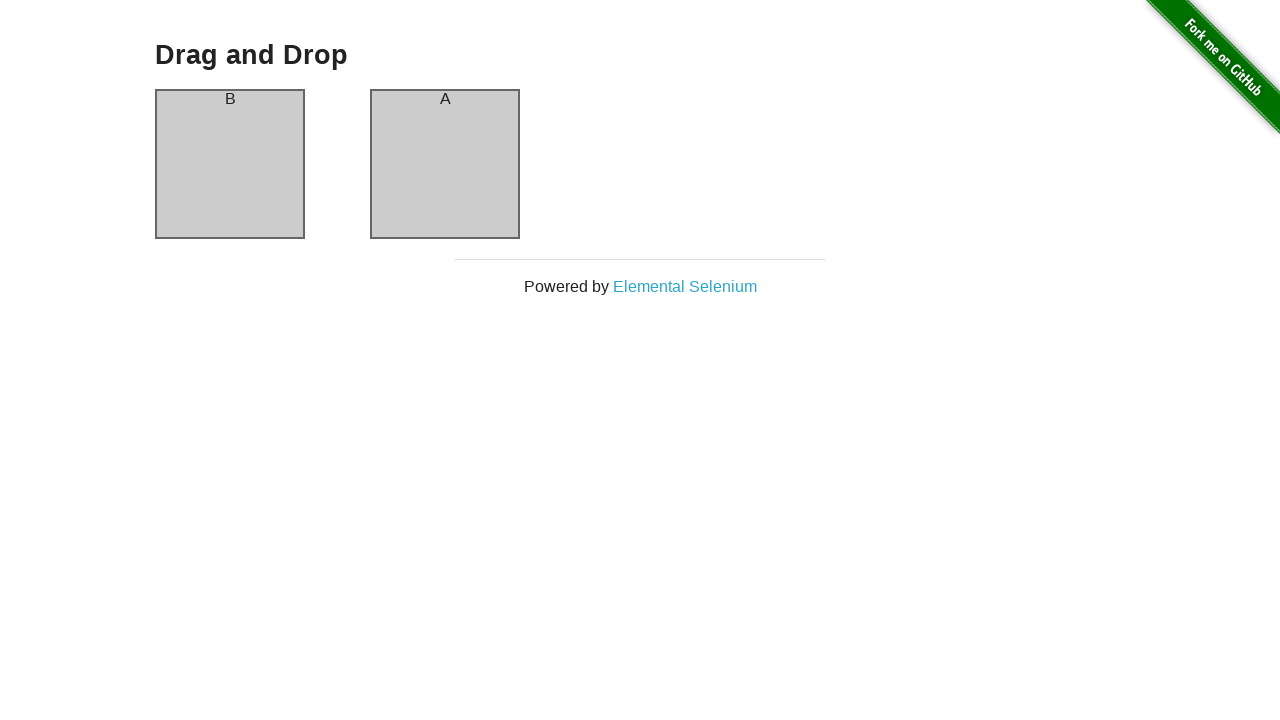